Tests a math challenge form by reading a value from the page, calculating a mathematical formula (log of absolute value of 12*sin(x)), filling in the answer, checking a robot checkbox, selecting a radio button, and submitting the form.

Starting URL: http://suninjuly.github.io/math.html

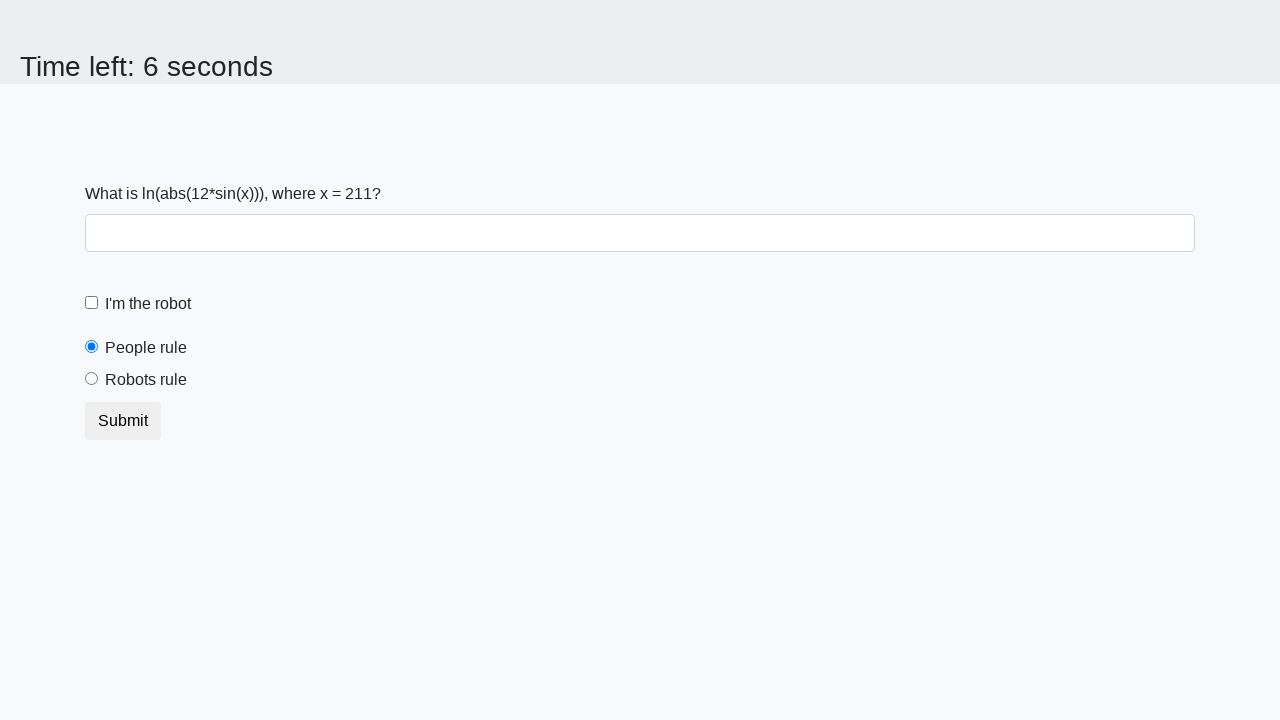

Read x value from #input_value element
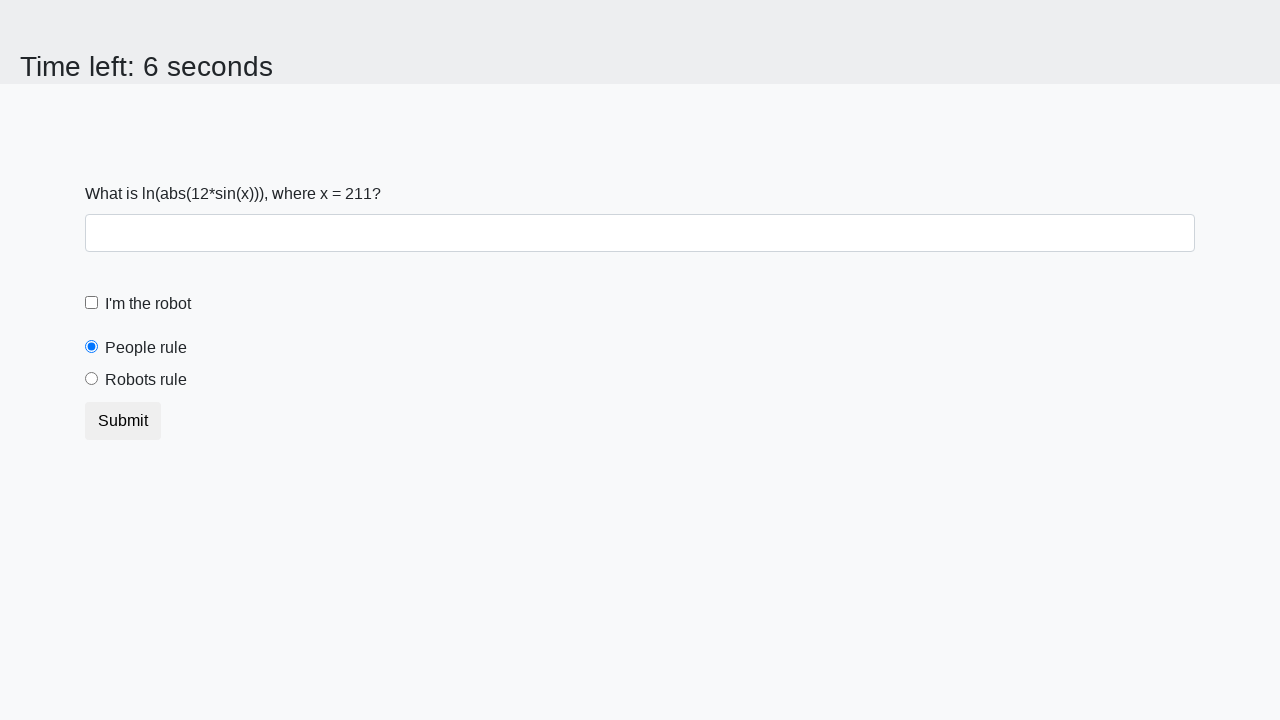

Calculated answer using formula log(abs(12*sin(211))): 1.7736929558685062
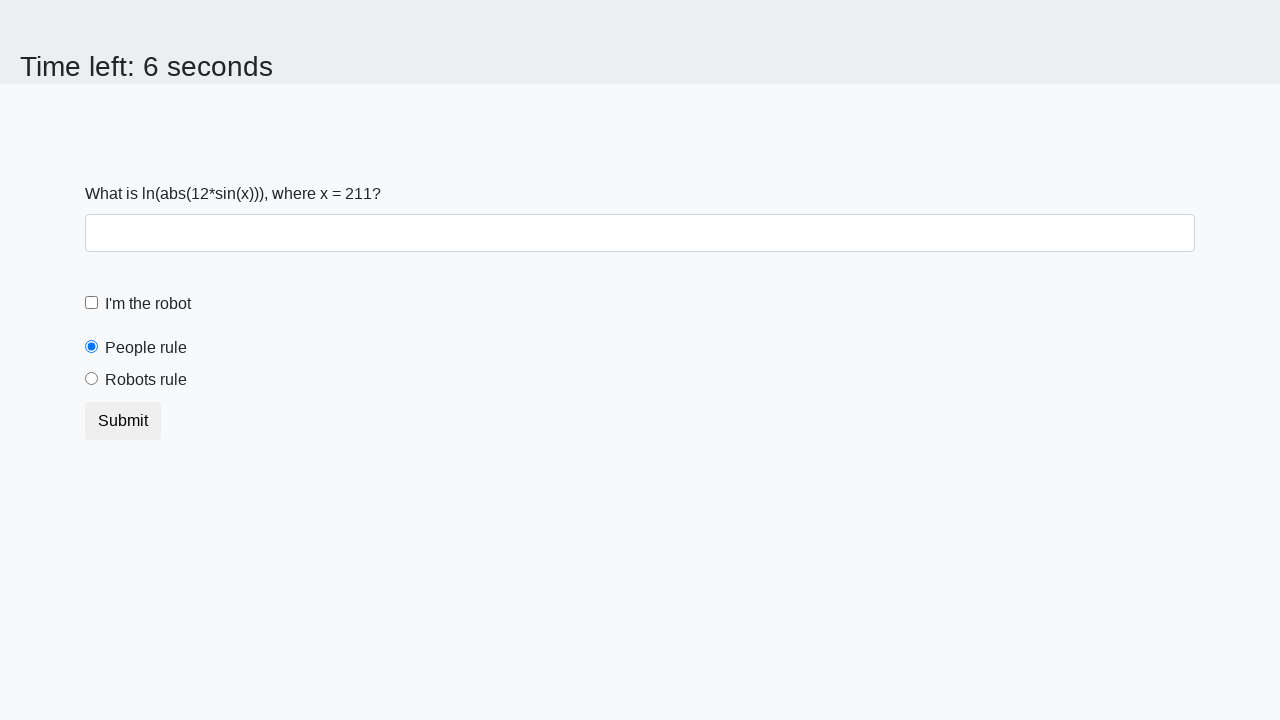

Filled answer field with calculated value: 1.7736929558685062 on #answer
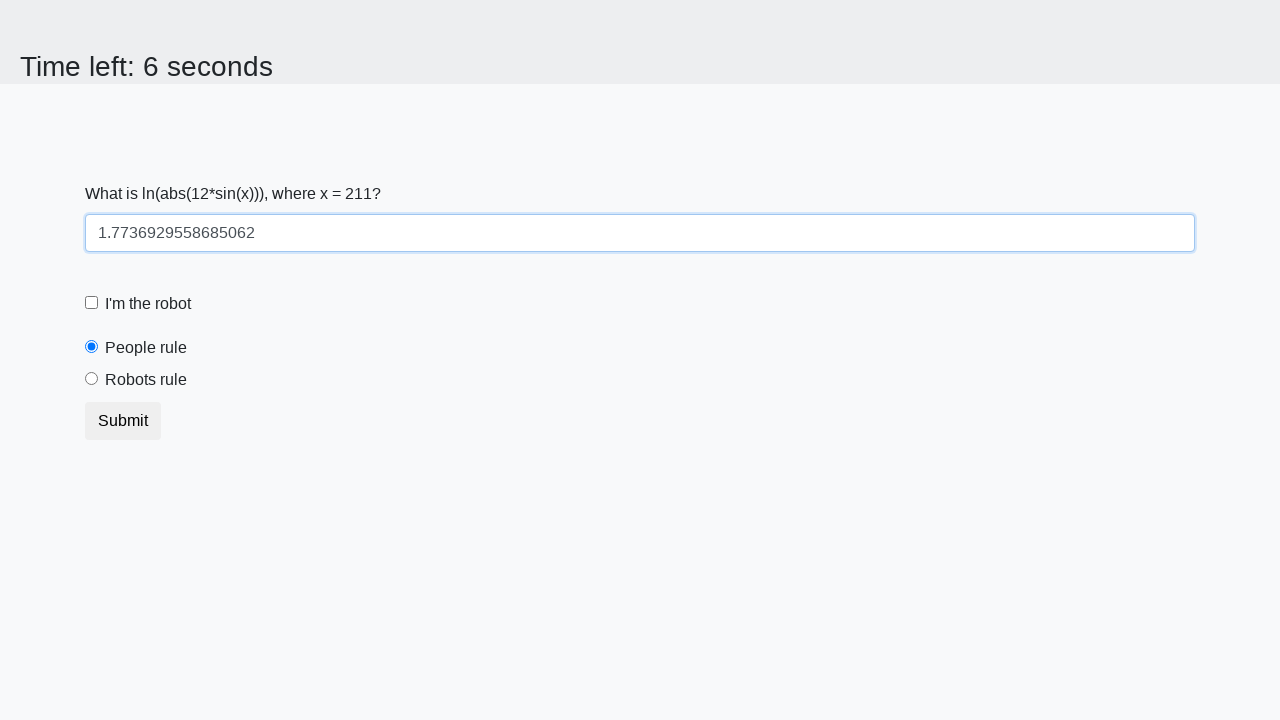

Checked the robot checkbox at (92, 303) on #robotCheckbox
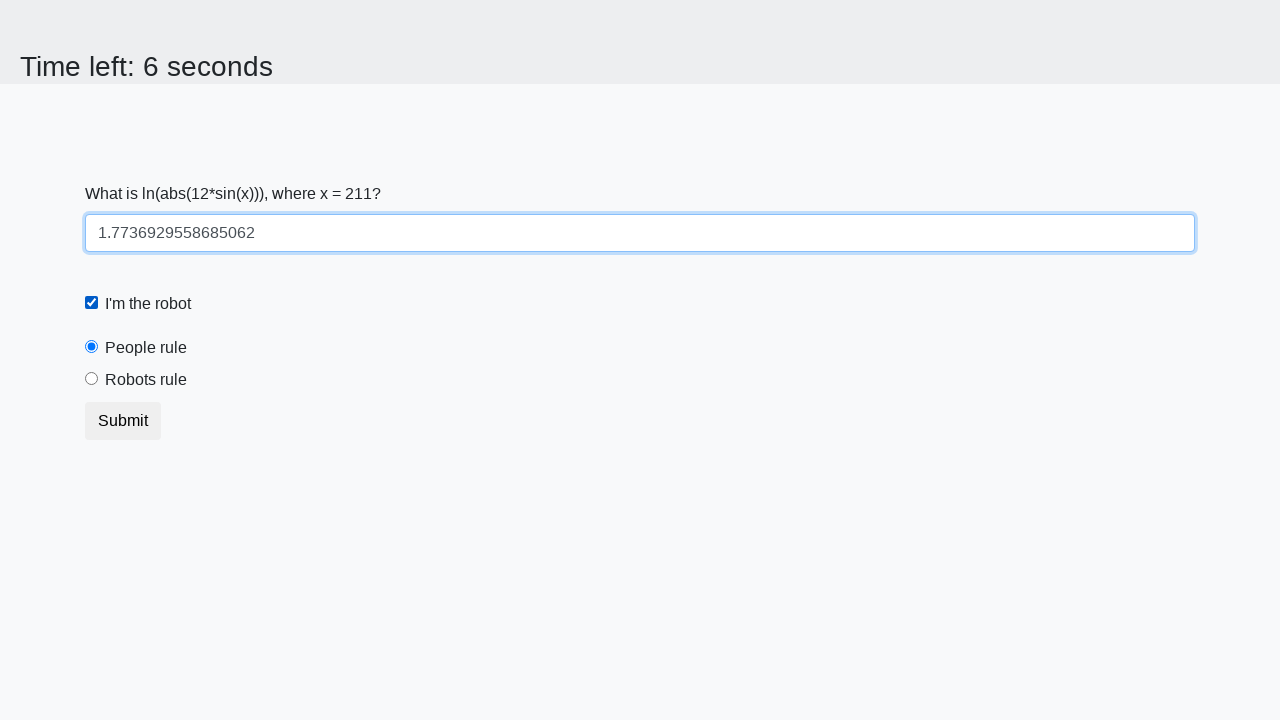

Selected the 'robots rule' radio button at (92, 379) on #robotsRule
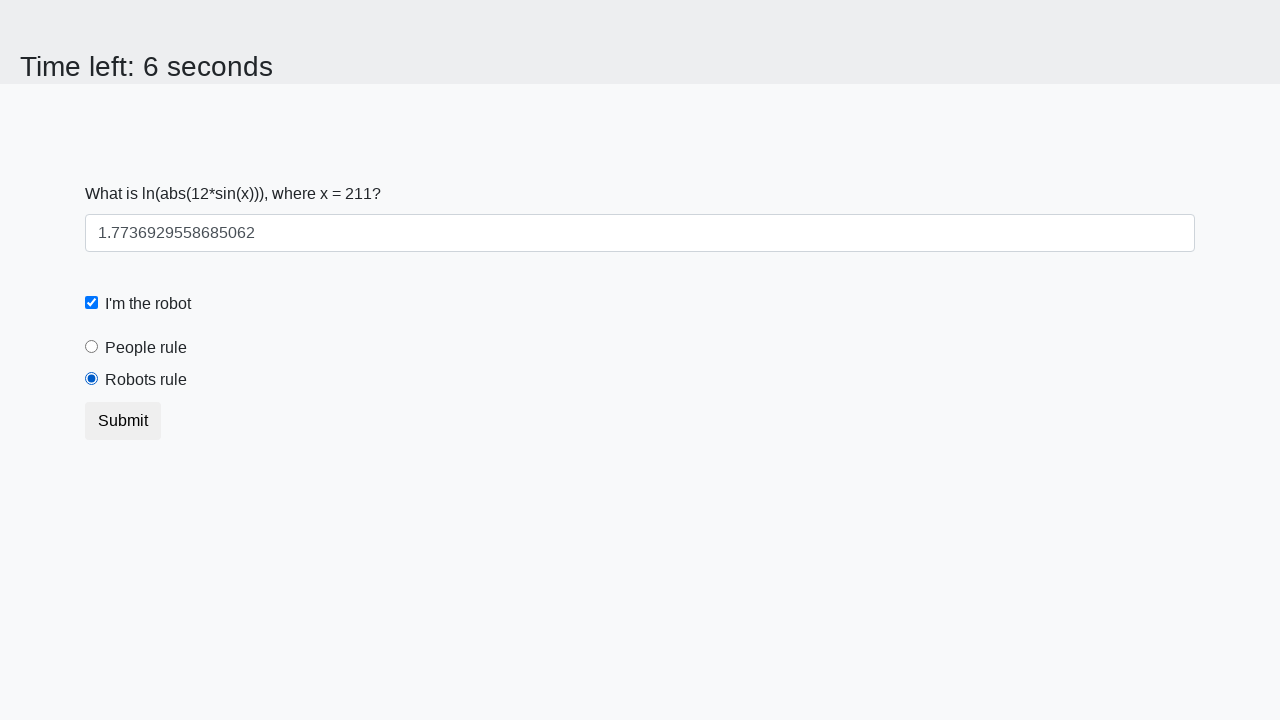

Clicked the submit button to complete the form at (123, 421) on .btn-default
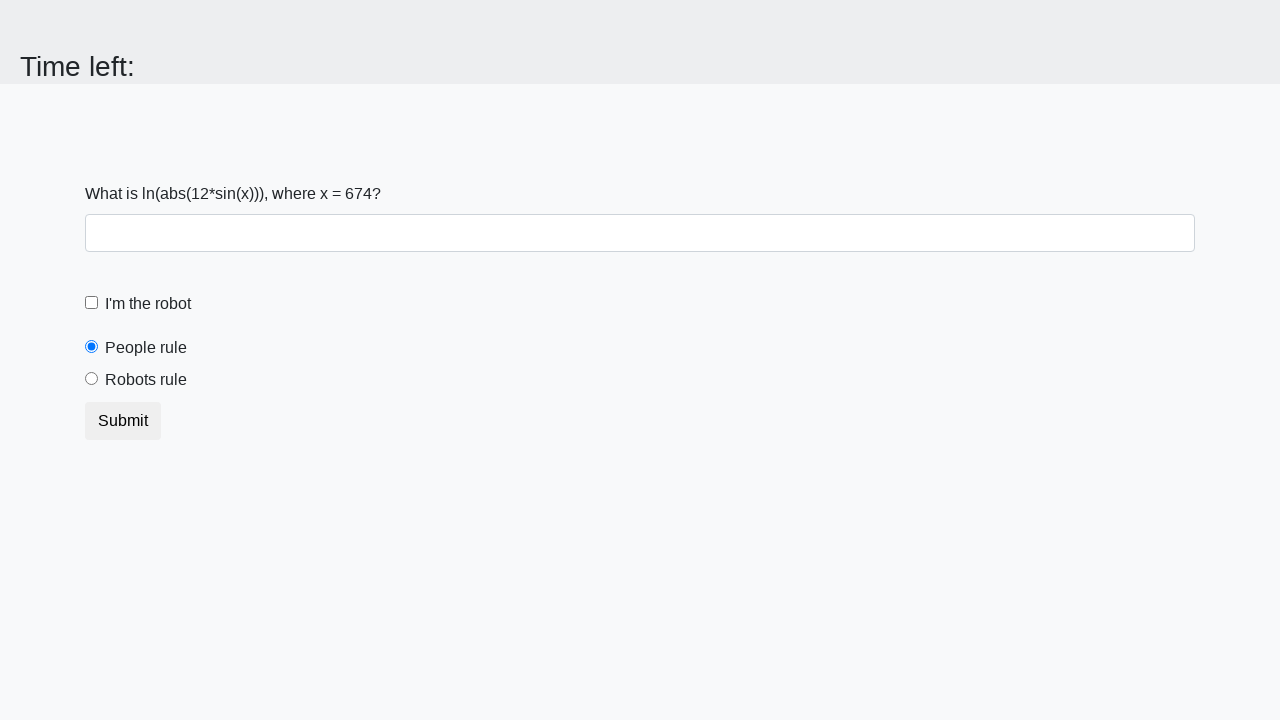

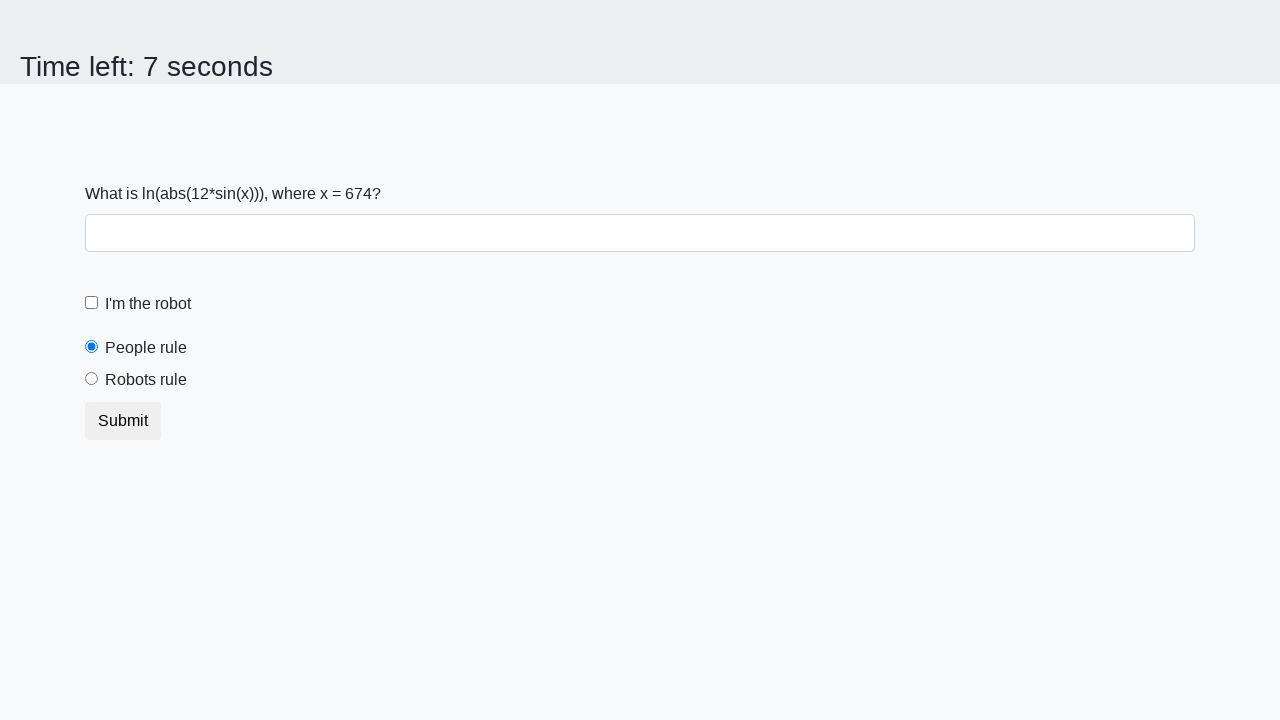